Tests the AngularJS homepage todo list functionality by adding a new todo item, verifying it was added, and marking it as complete.

Starting URL: https://angularjs.org

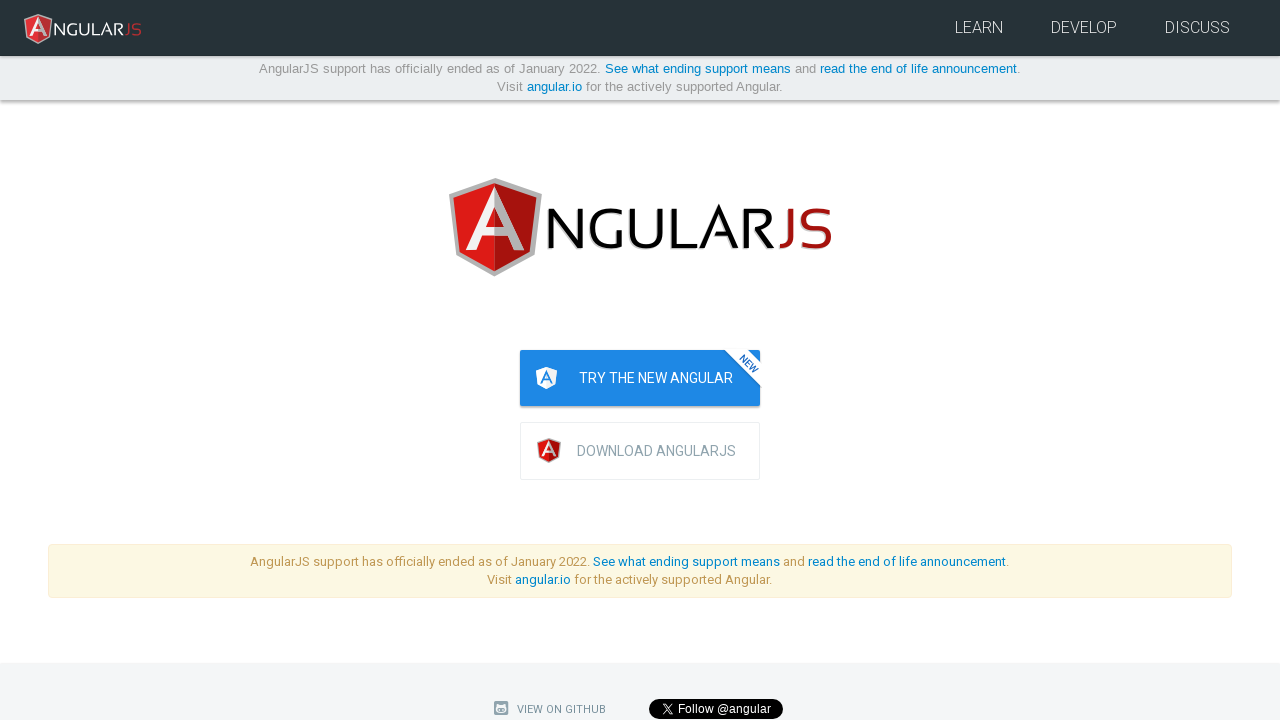

Filled todo text input field with 'write first protractor test' on [ng-model='todoList.todoText']
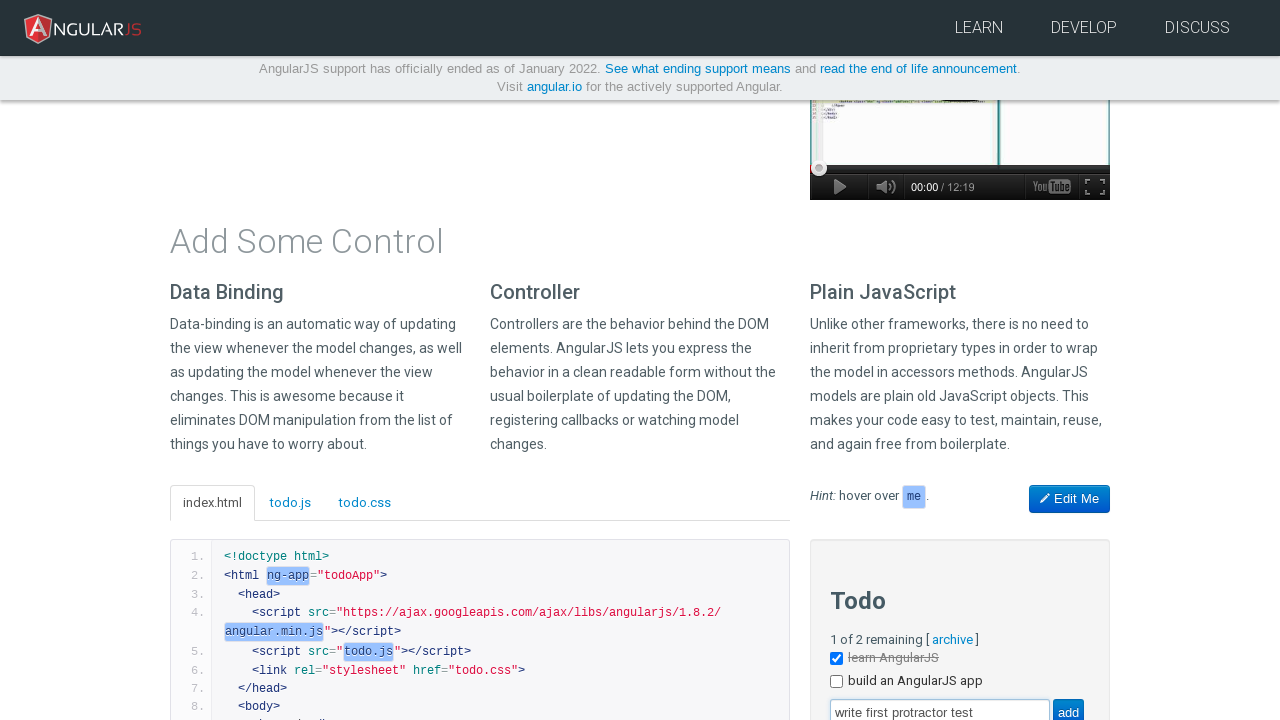

Clicked add button to create new todo at (1068, 706) on [value='add']
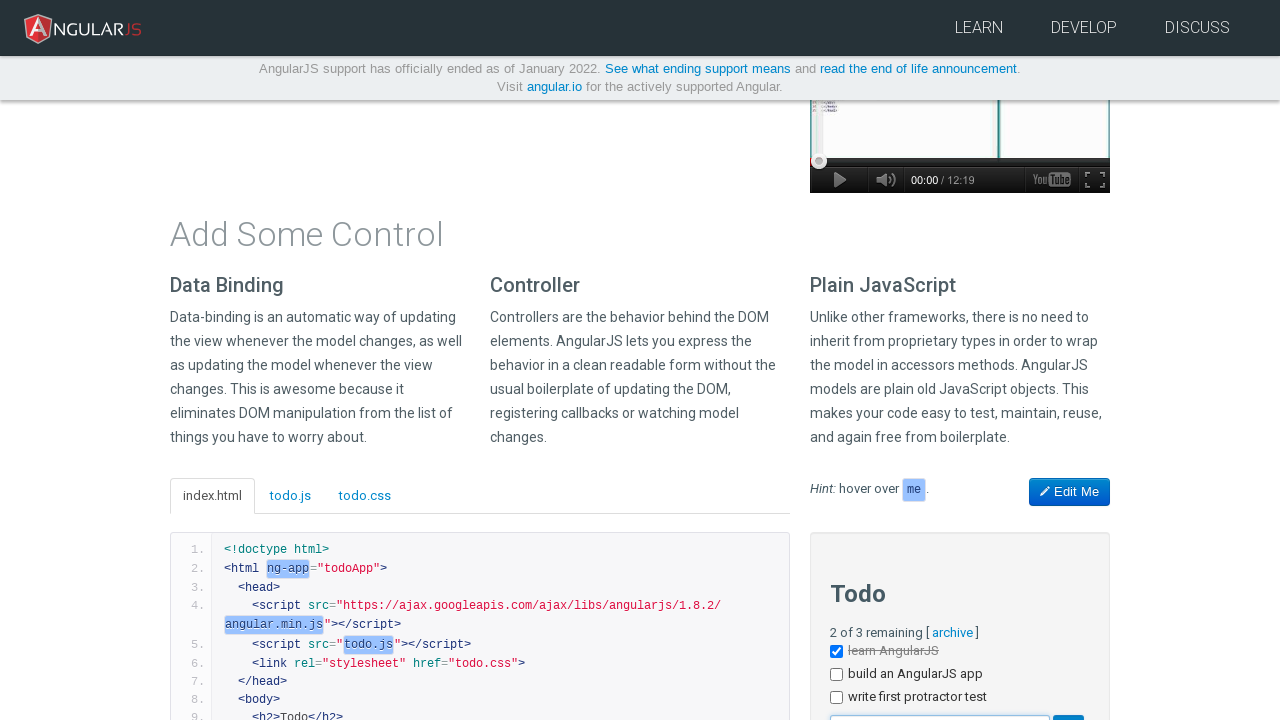

New todo item appeared in the list
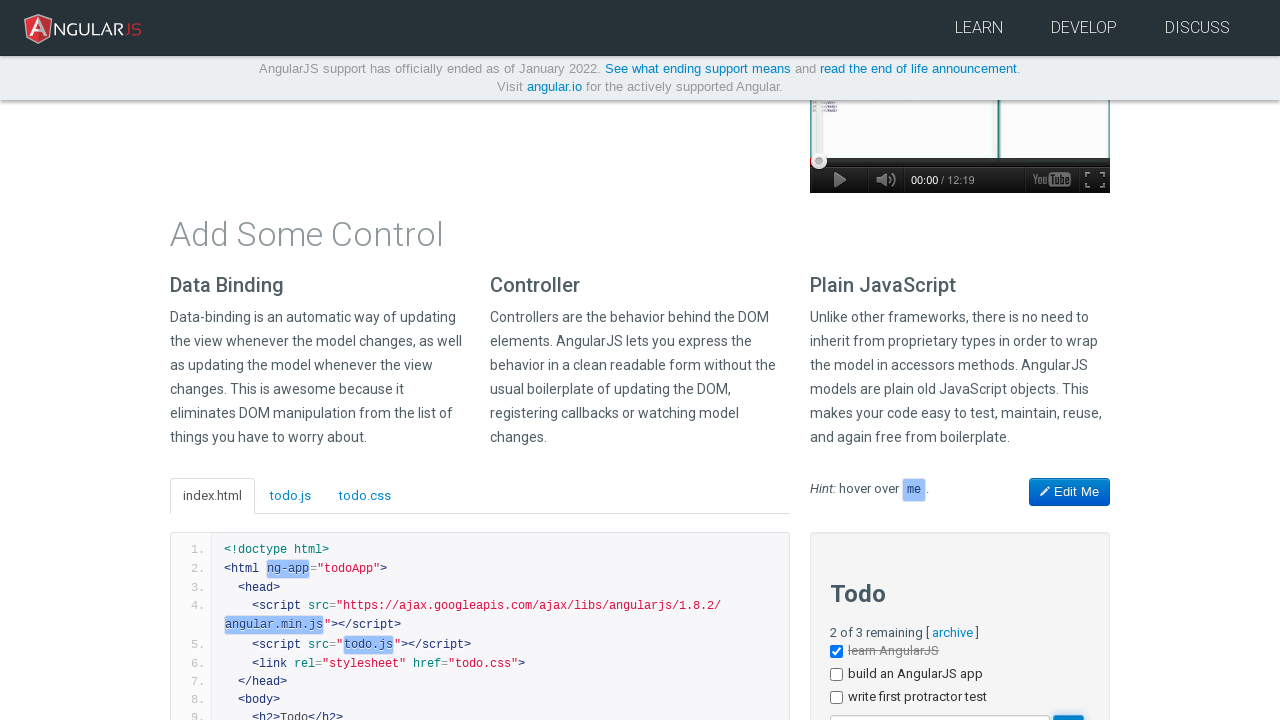

Marked newly added todo item as complete by clicking checkbox at (836, 698) on [ng-repeat='todo in todoList.todos'] >> nth=2 >> input[type='checkbox']
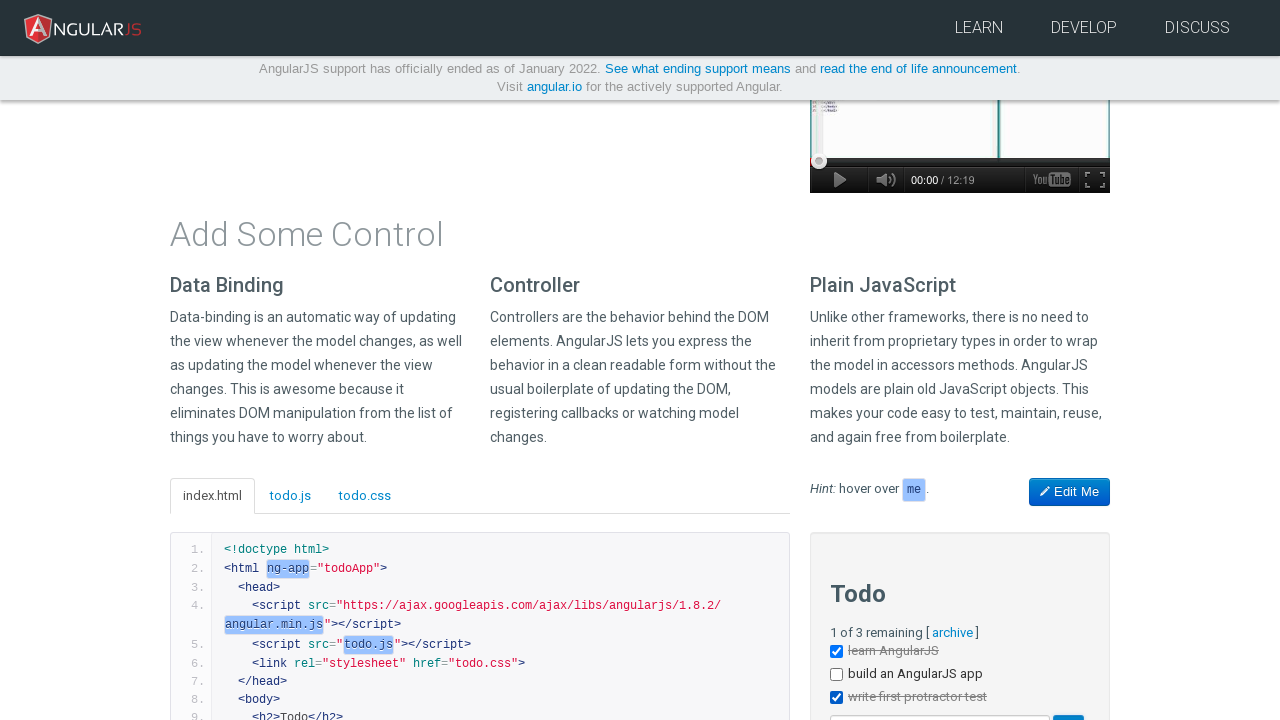

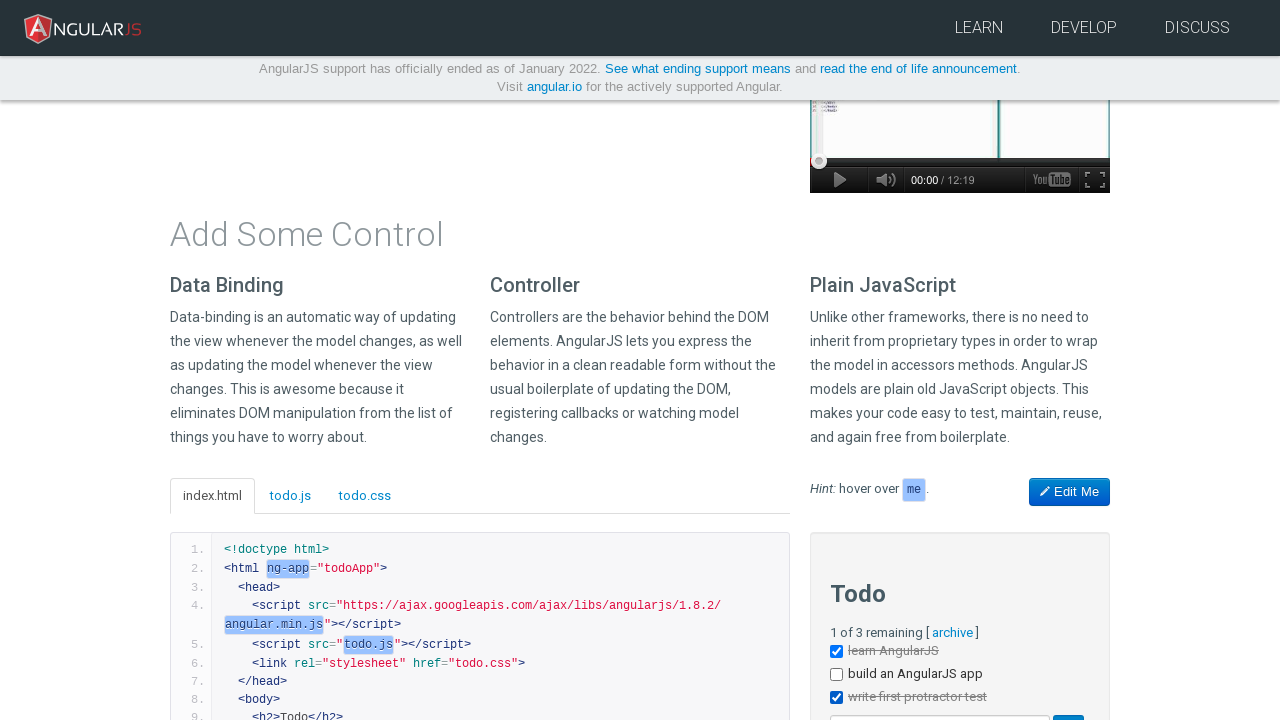